Tests navigation to Careers page by clicking the link in the footer

Starting URL: https://www.lambdaworks.io

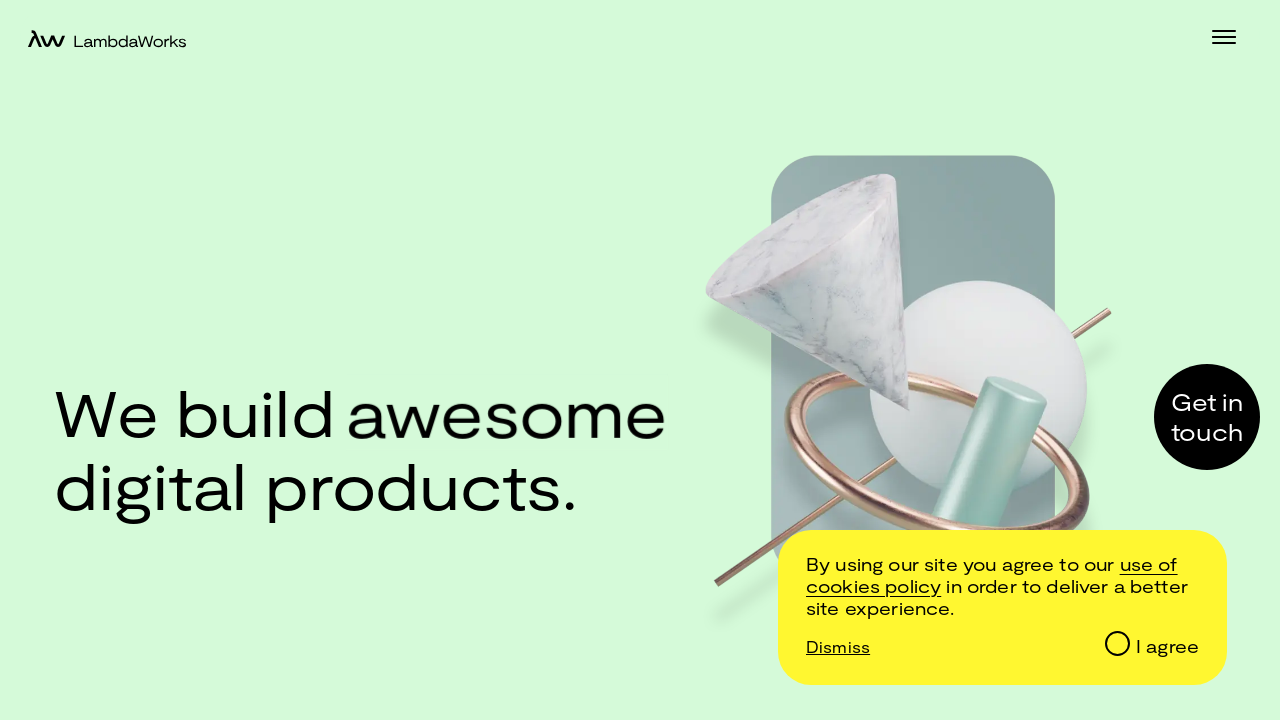

Clicked Careers link in footer at (663, 491) on footer >> text=Careers
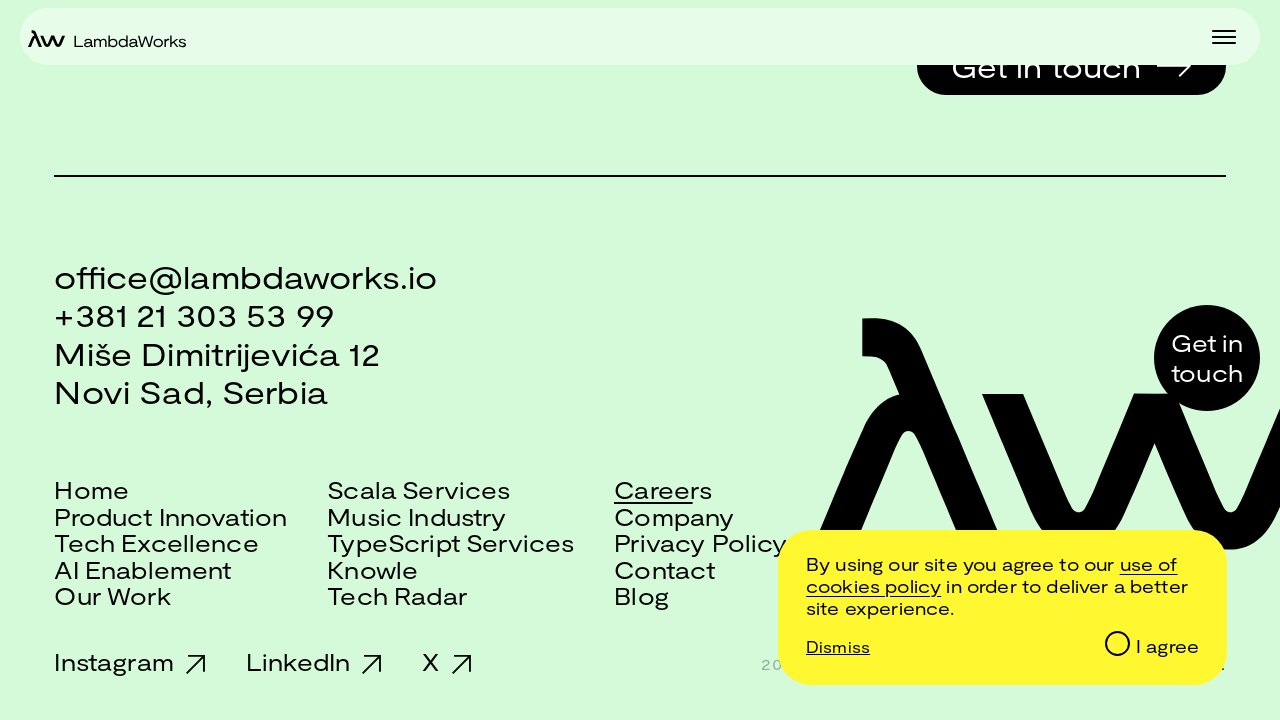

Verified navigation to Careers page at https://www.lambdaworks.io/careers
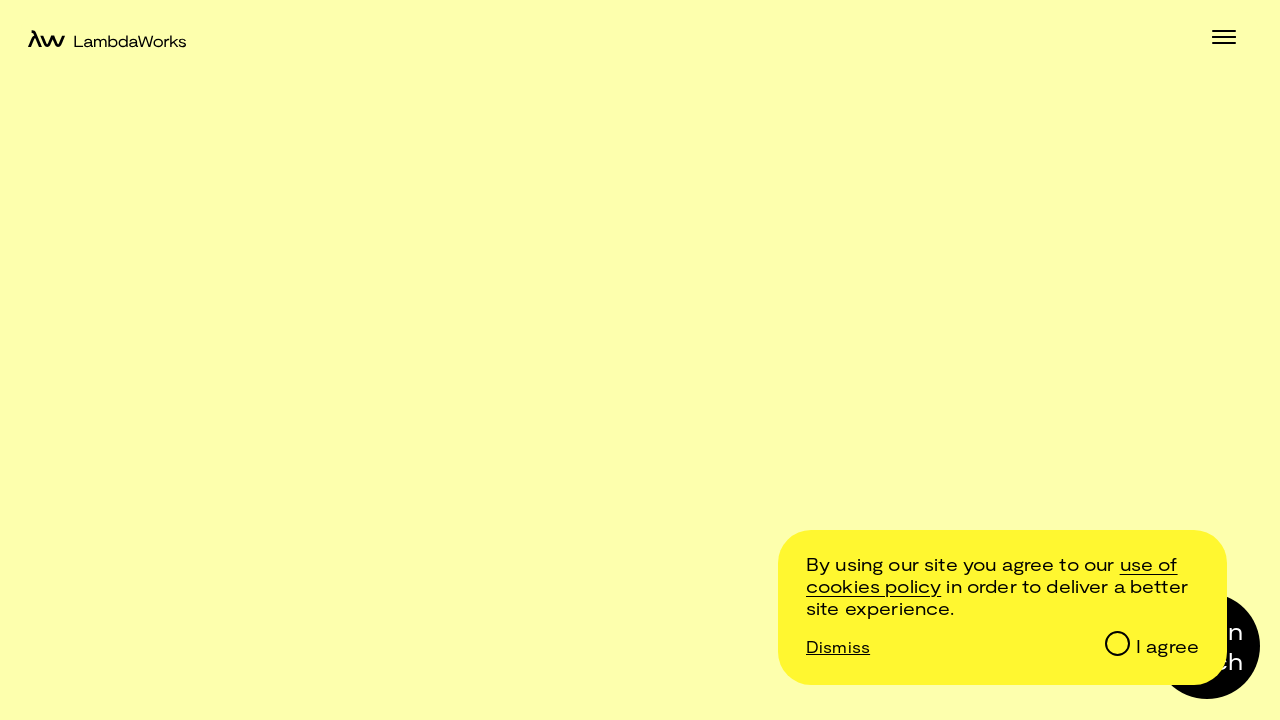

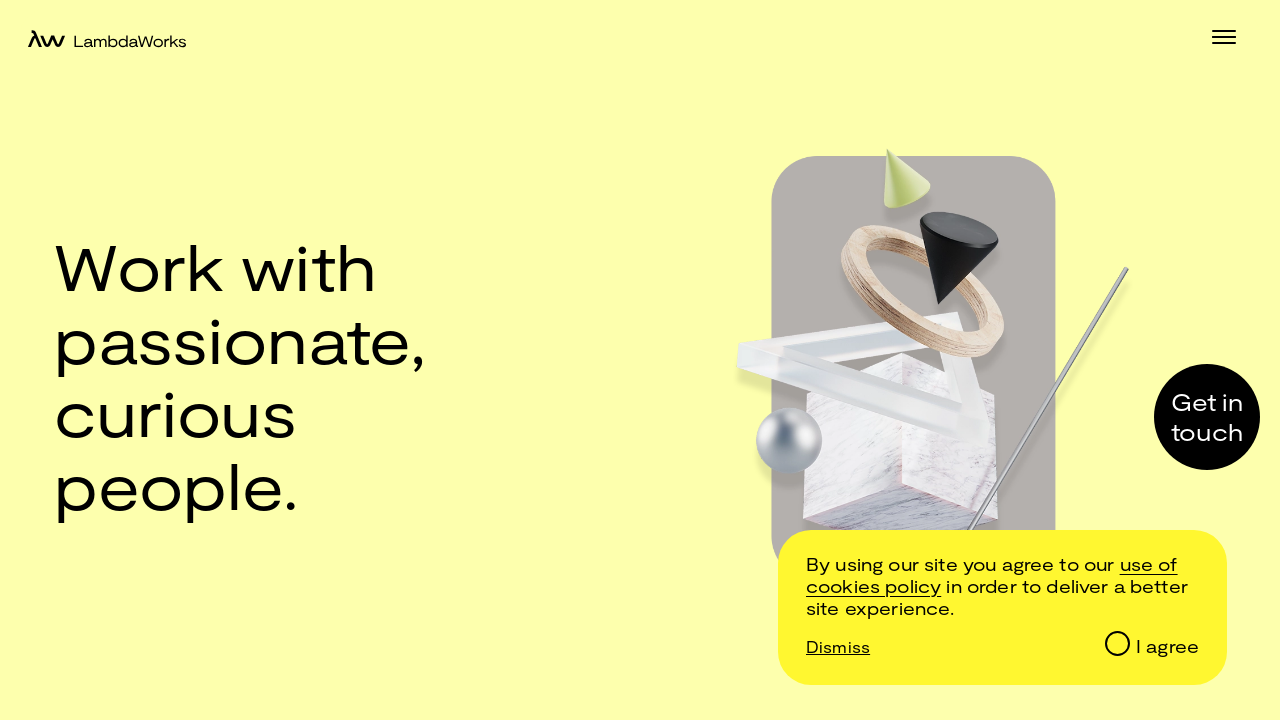